Tests iframe handling by switching to an iframe and extracting text from an element inside it

Starting URL: https://demoqa.com/frames

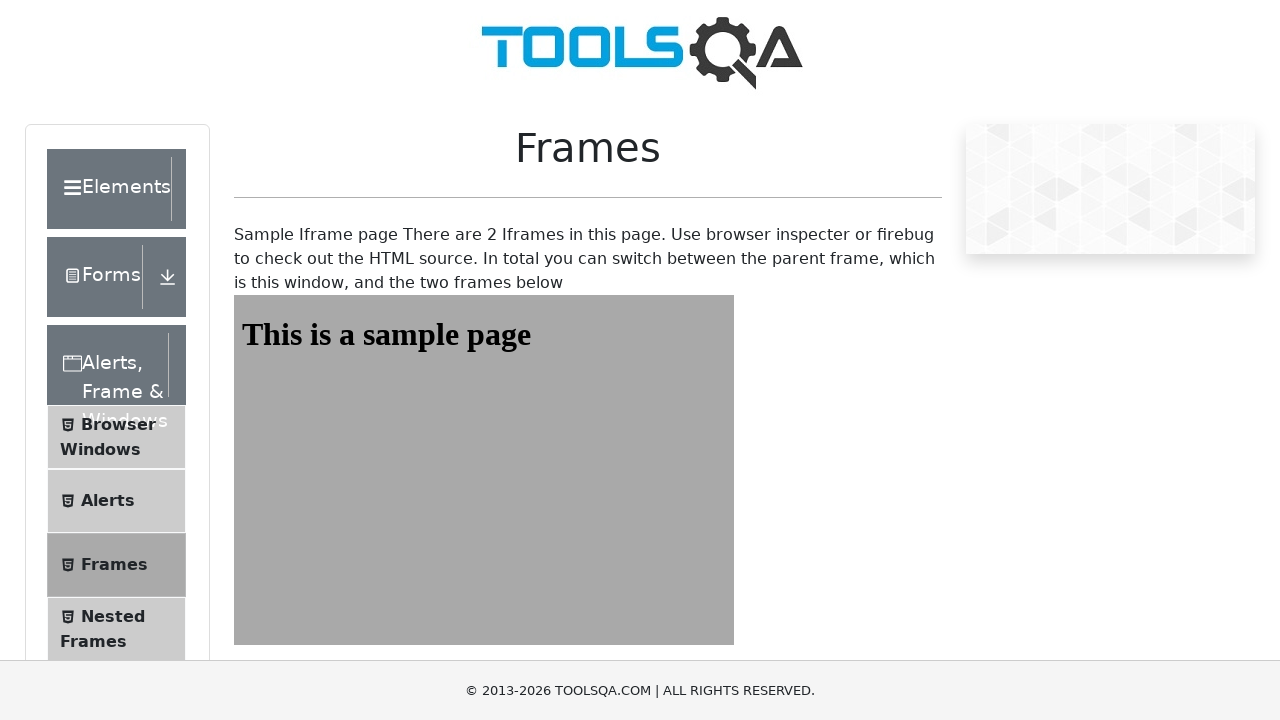

Navigated to frames test page
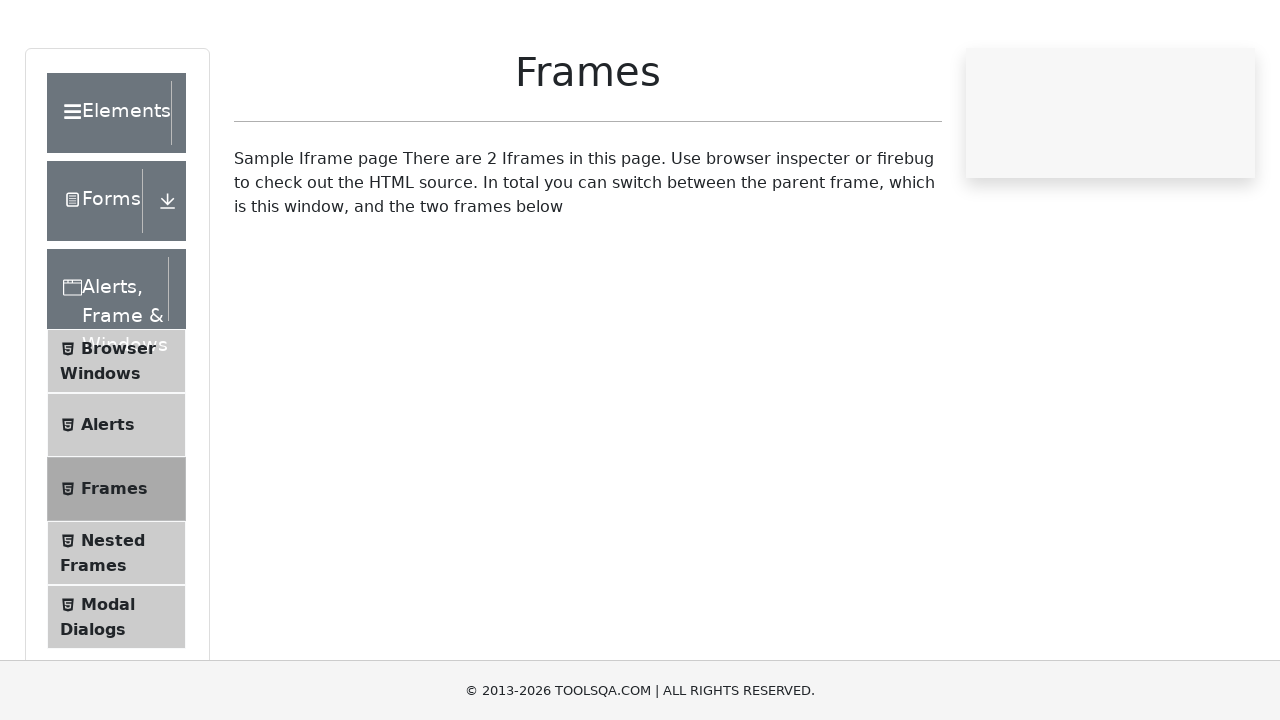

Located iframe with id 'frame1'
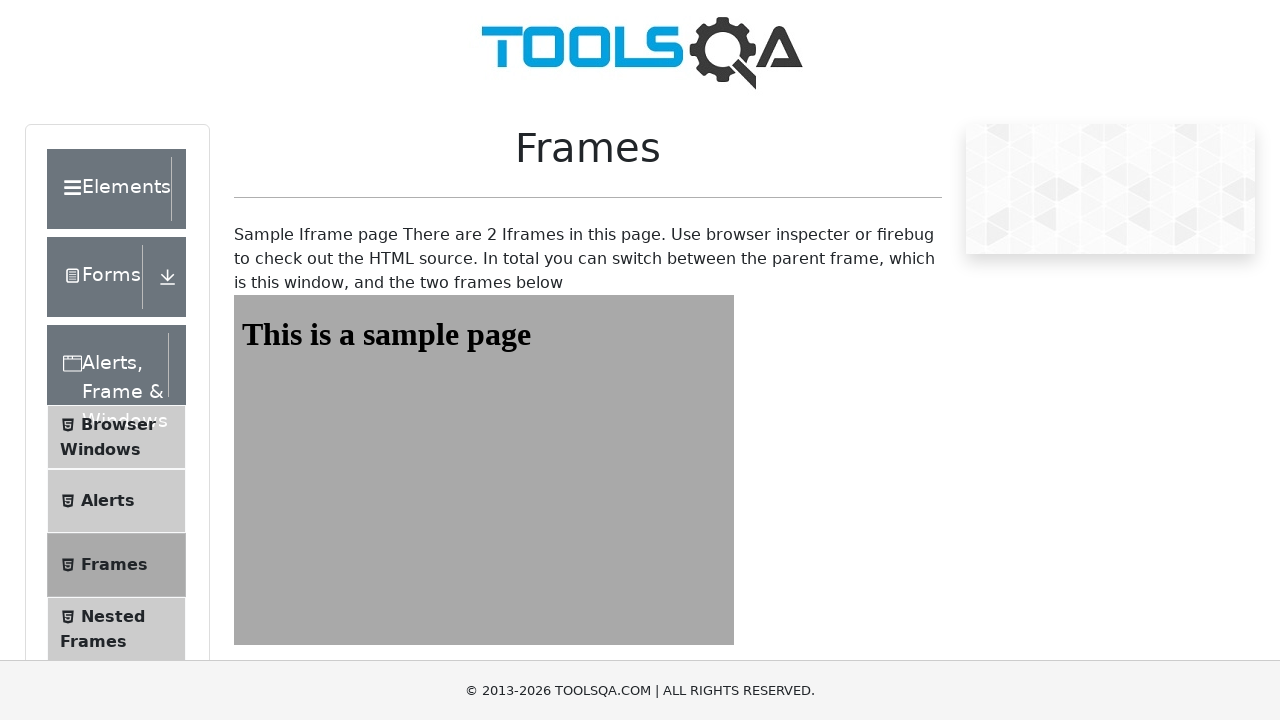

Extracted heading text from iframe: 'This is a sample page'
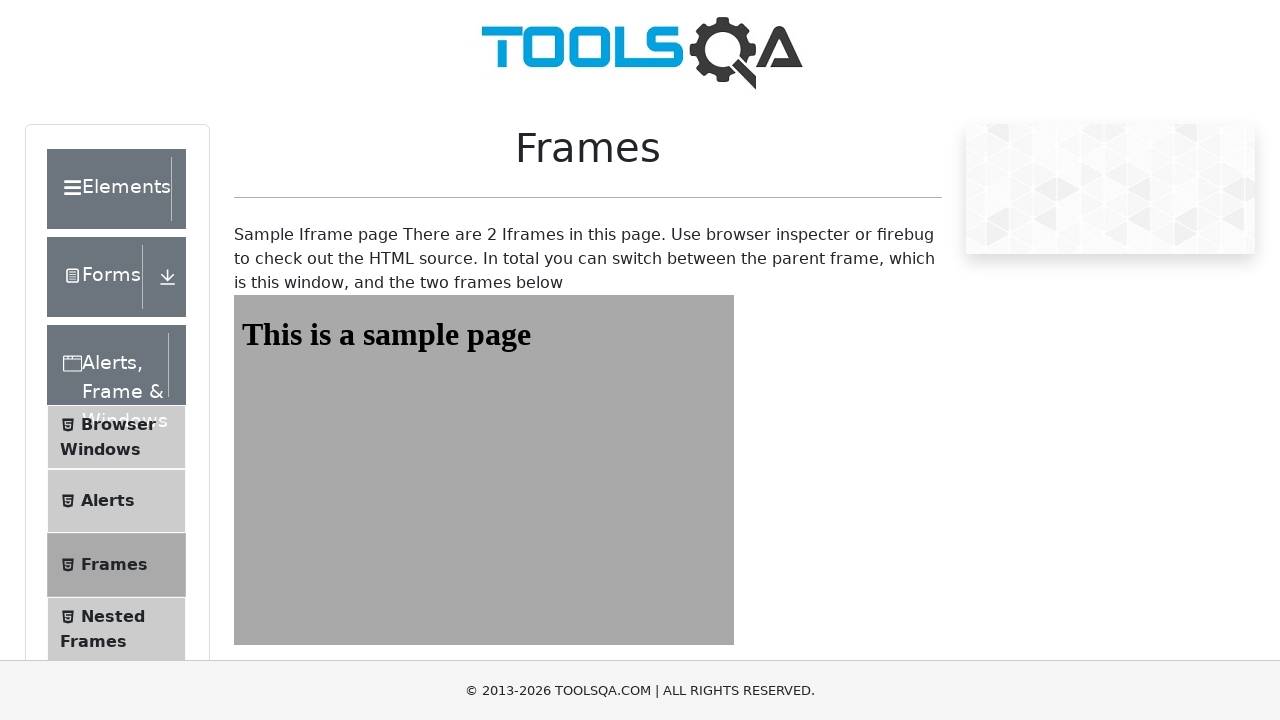

Verified heading element is visible inside iframe
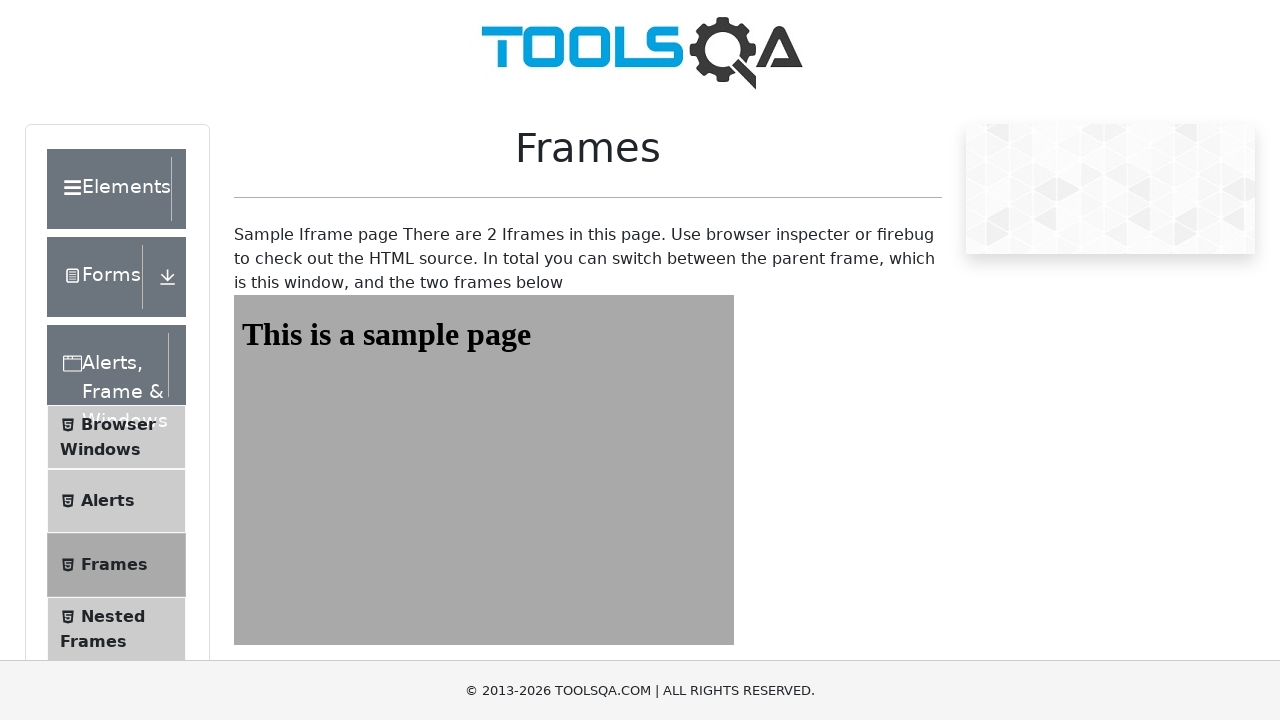

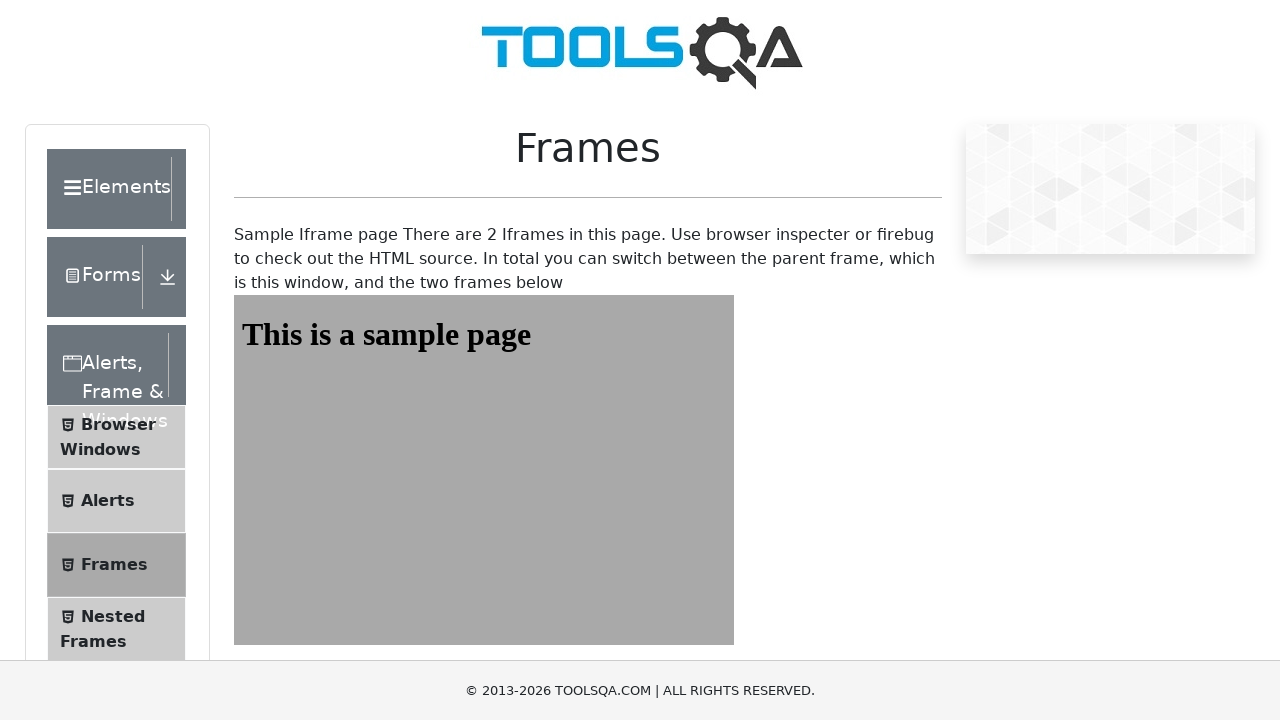